Tests that submitting an empty search (just a space) does not redirect to search results page.

Starting URL: https://www.softwarefinder.com

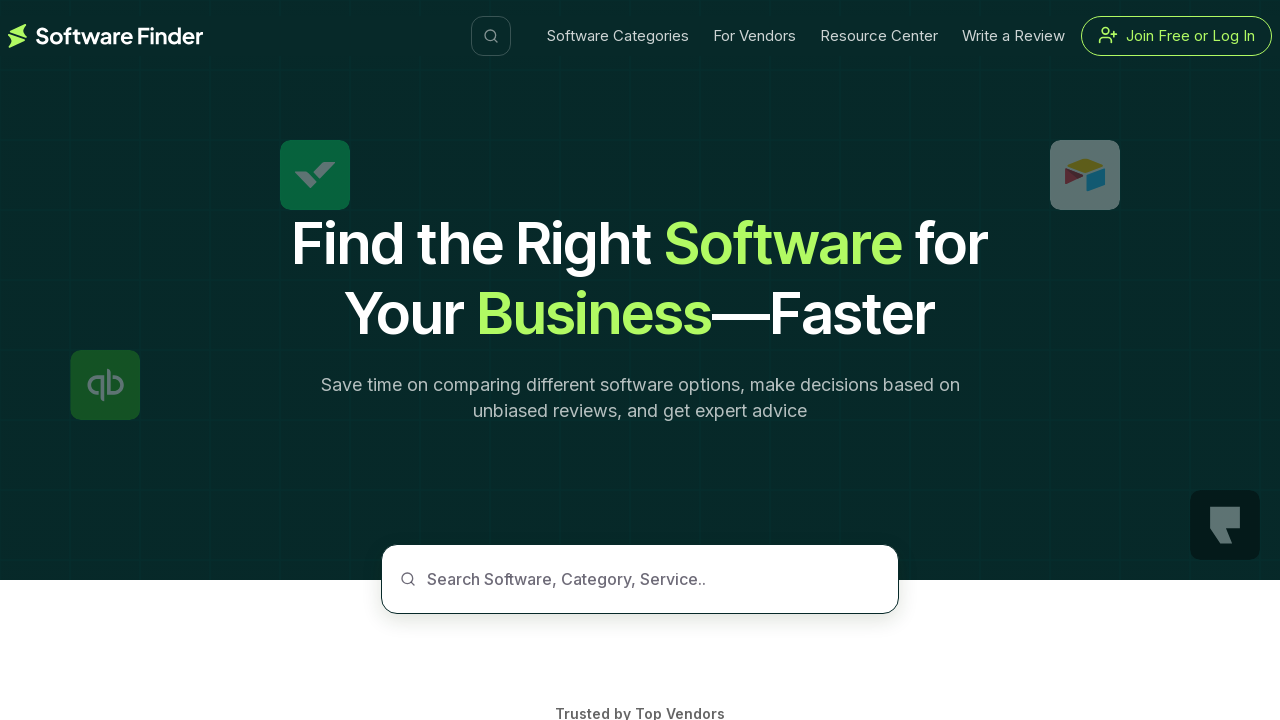

Page DOM content loaded
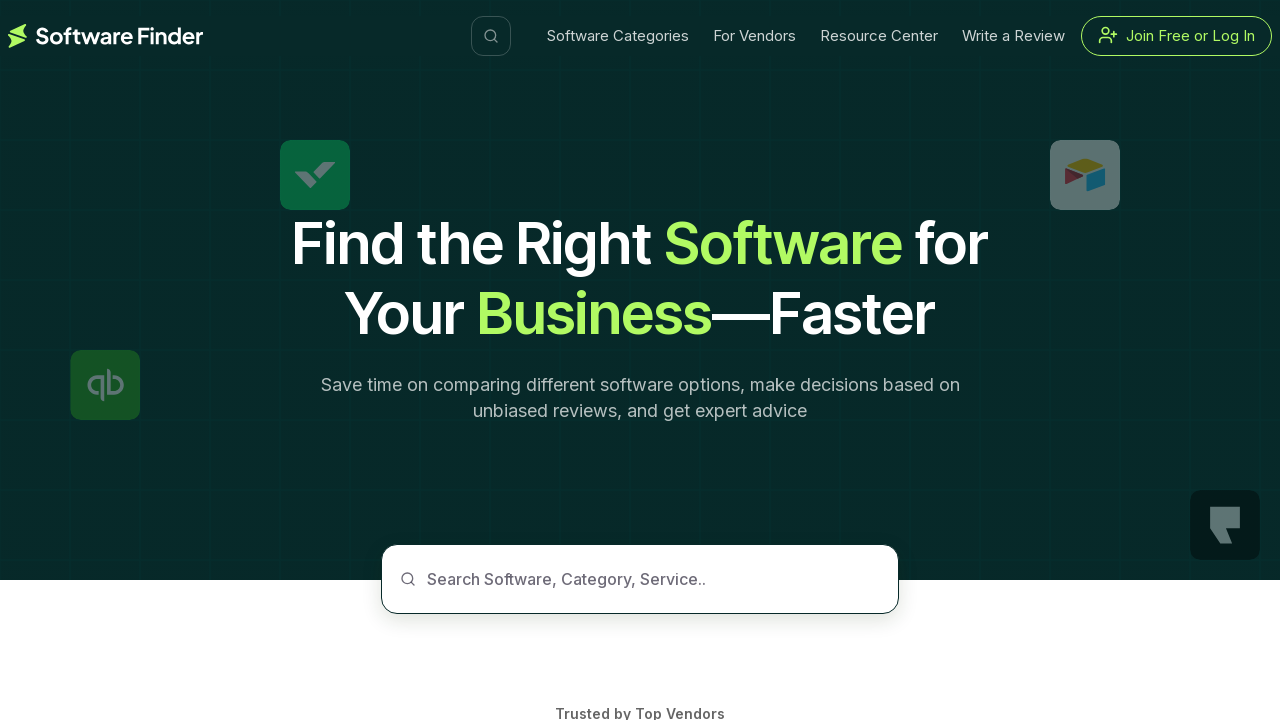

Located search input field
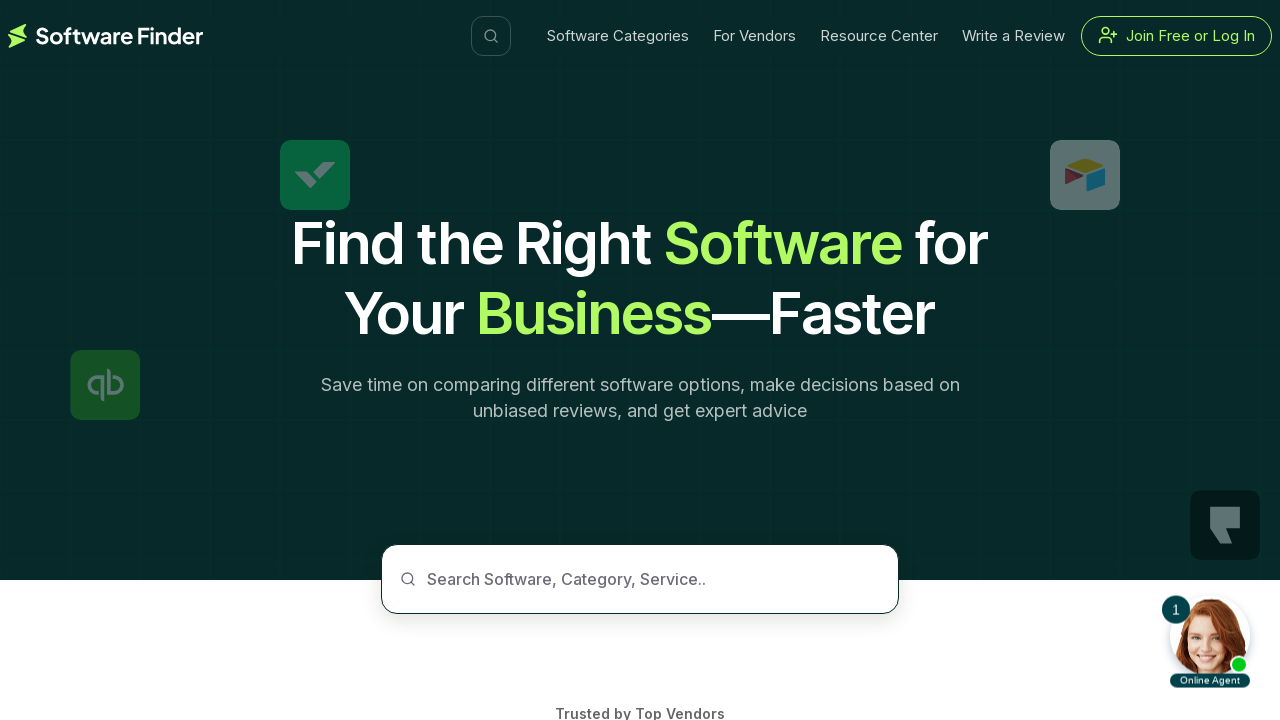

Search input field is visible
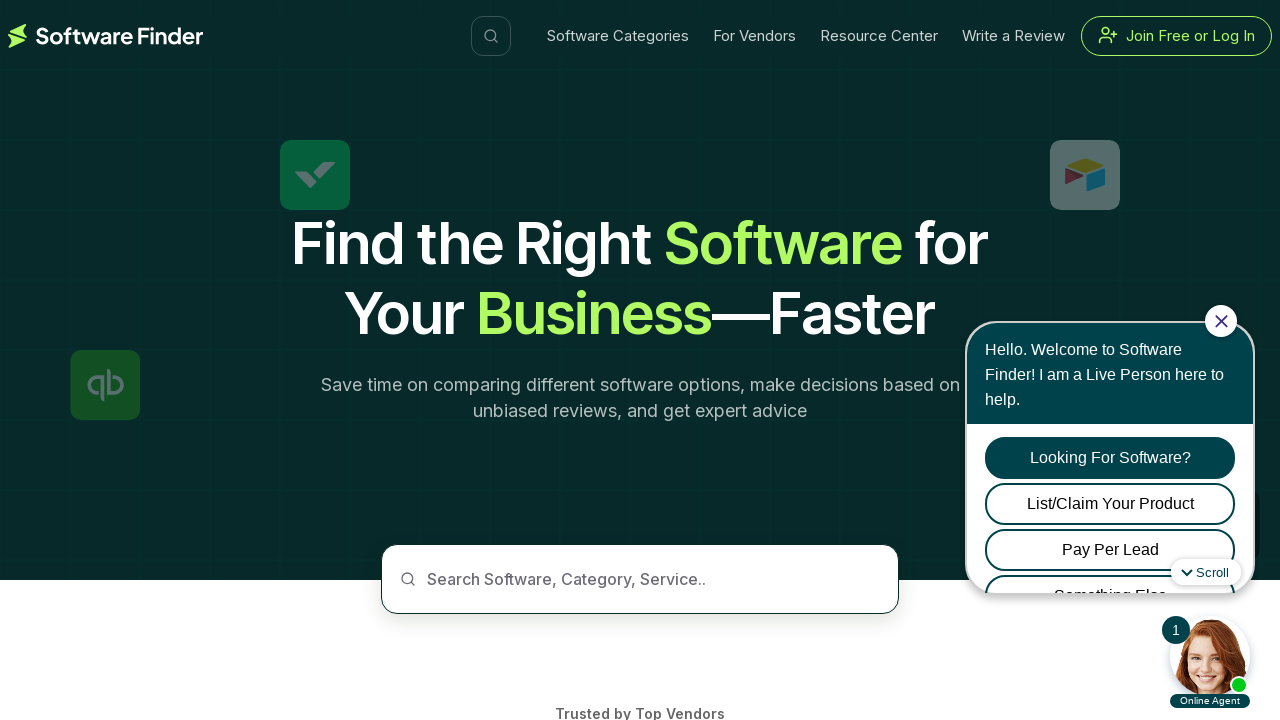

Clicked on search input field at (640, 579) on input[placeholder='Search Software, Category, Service..']
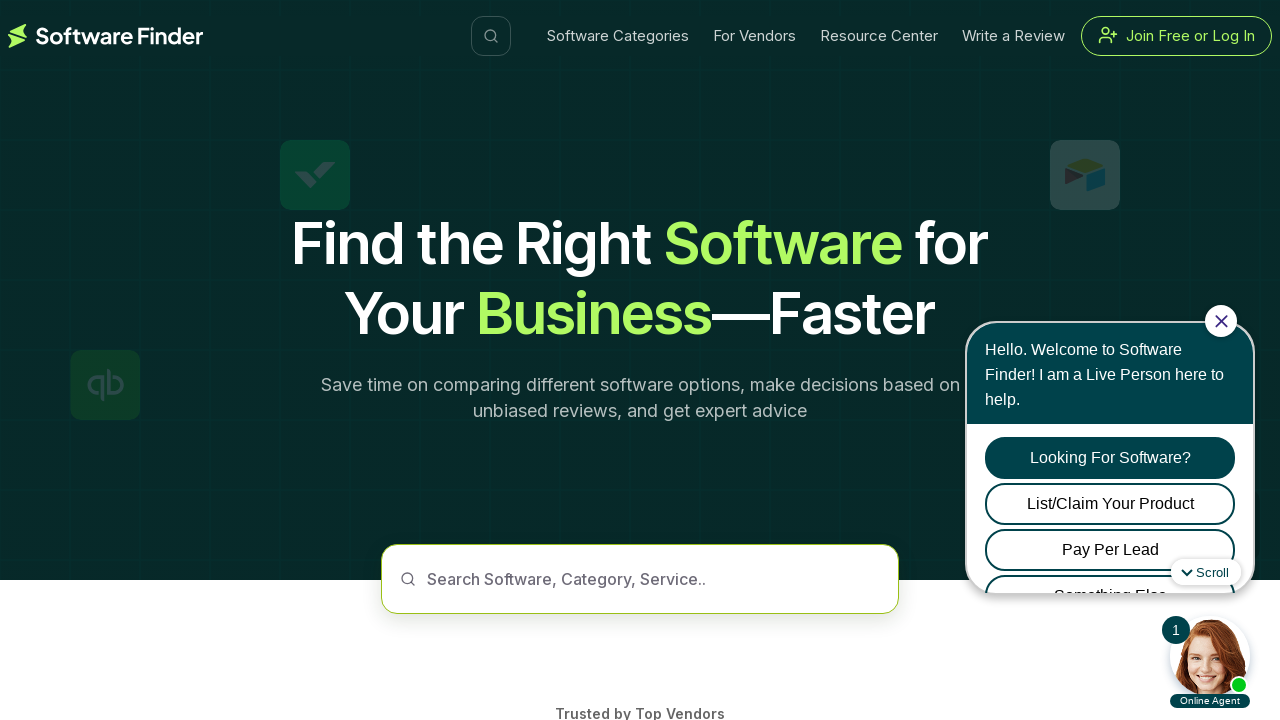

Filled search field with a single space on input[placeholder='Search Software, Category, Service..']
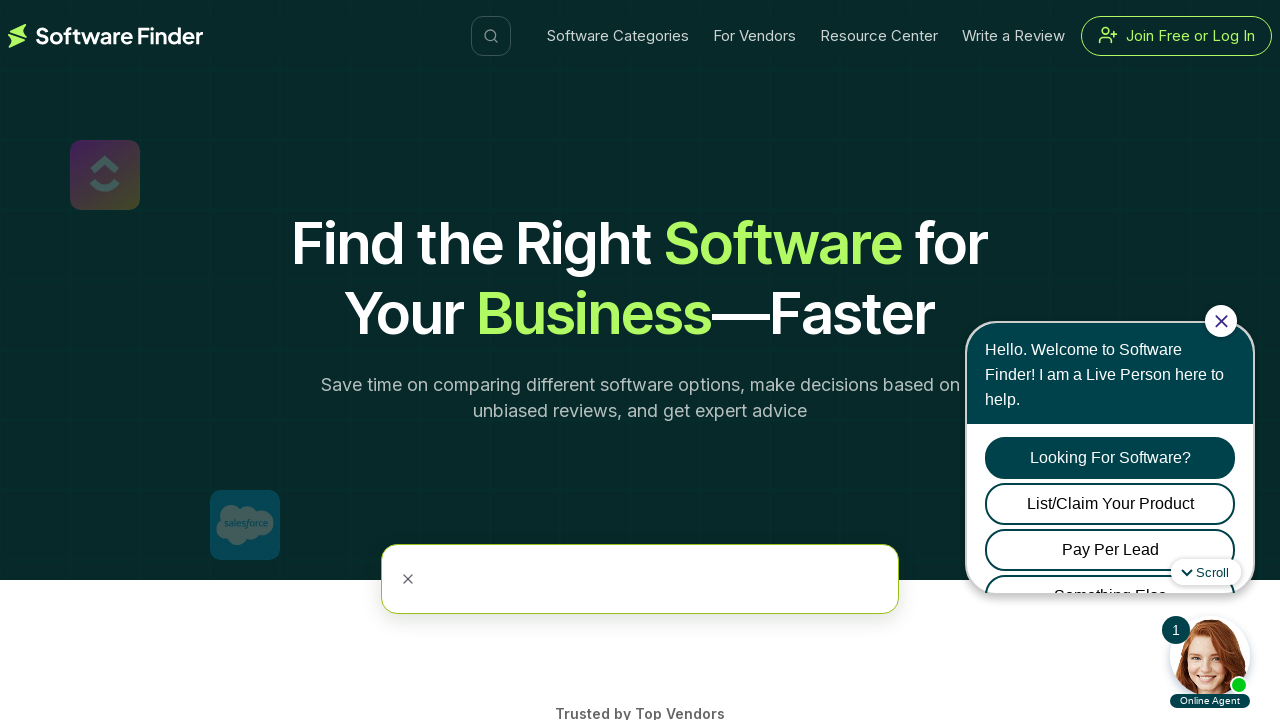

Page fully loaded after empty search input
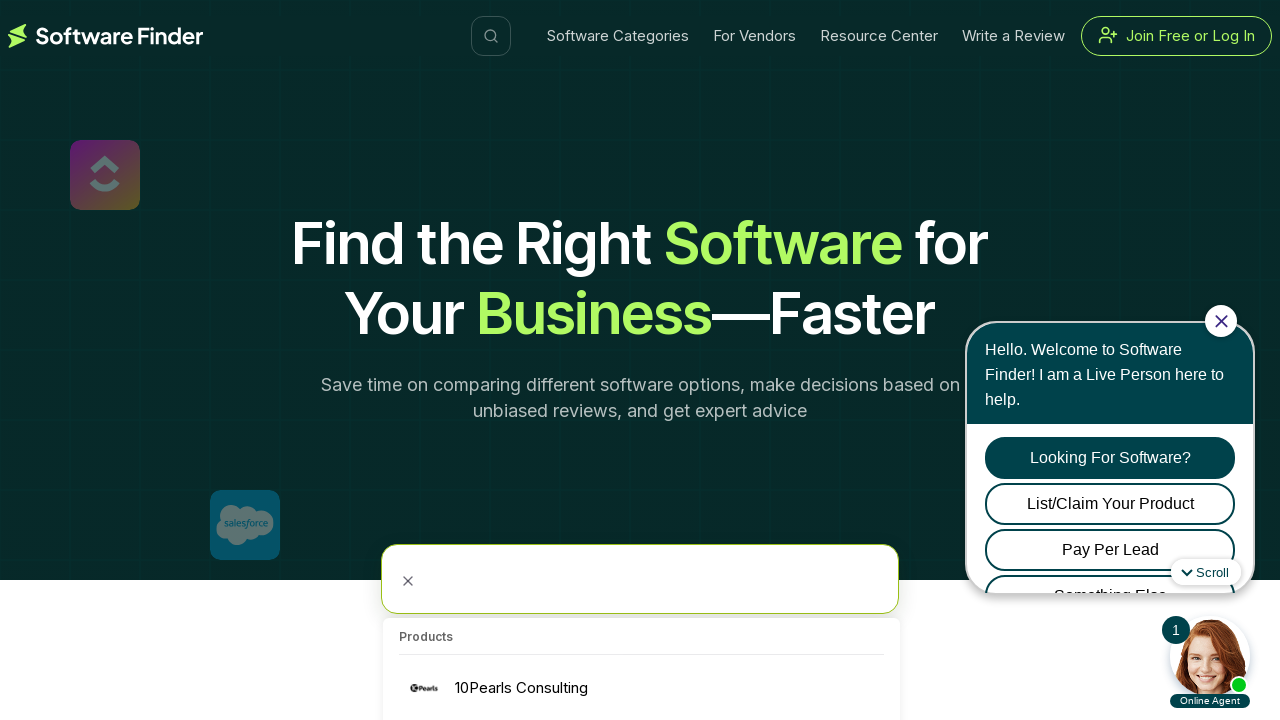

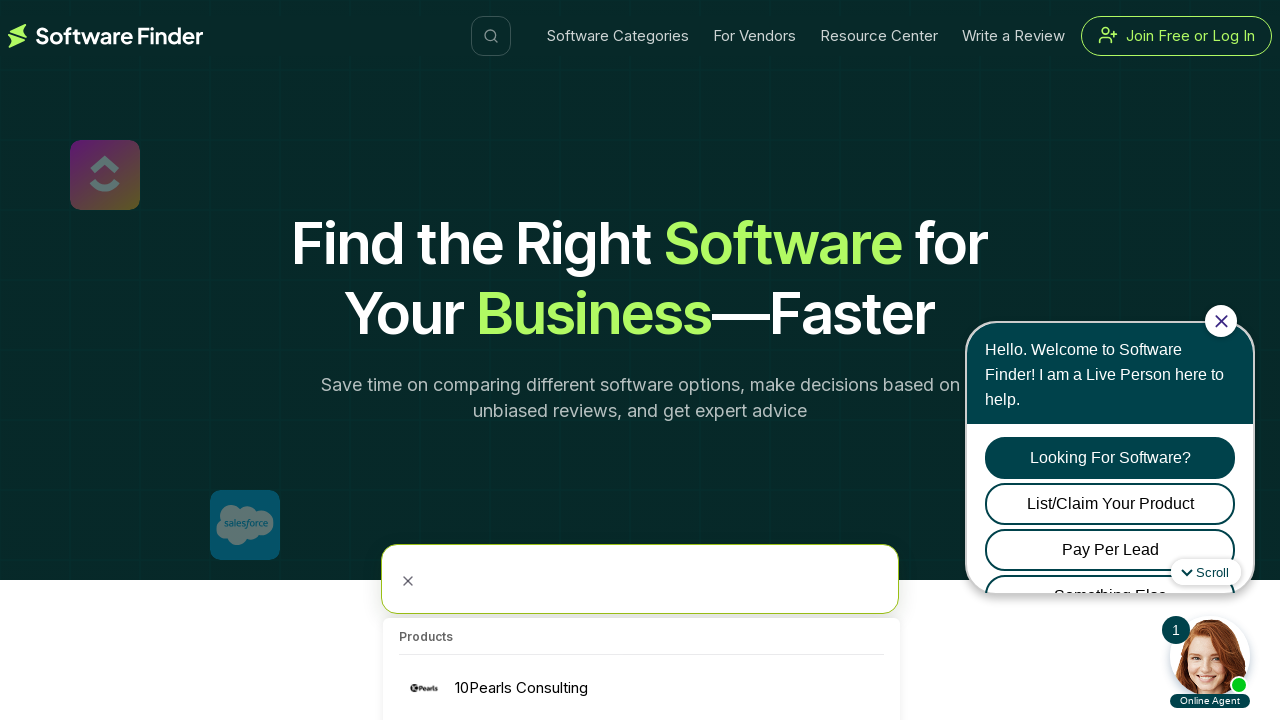